Tests dynamic loading functionality by clicking a start button and waiting for dynamically loaded content to appear

Starting URL: https://the-internet.herokuapp.com/dynamic_loading/1

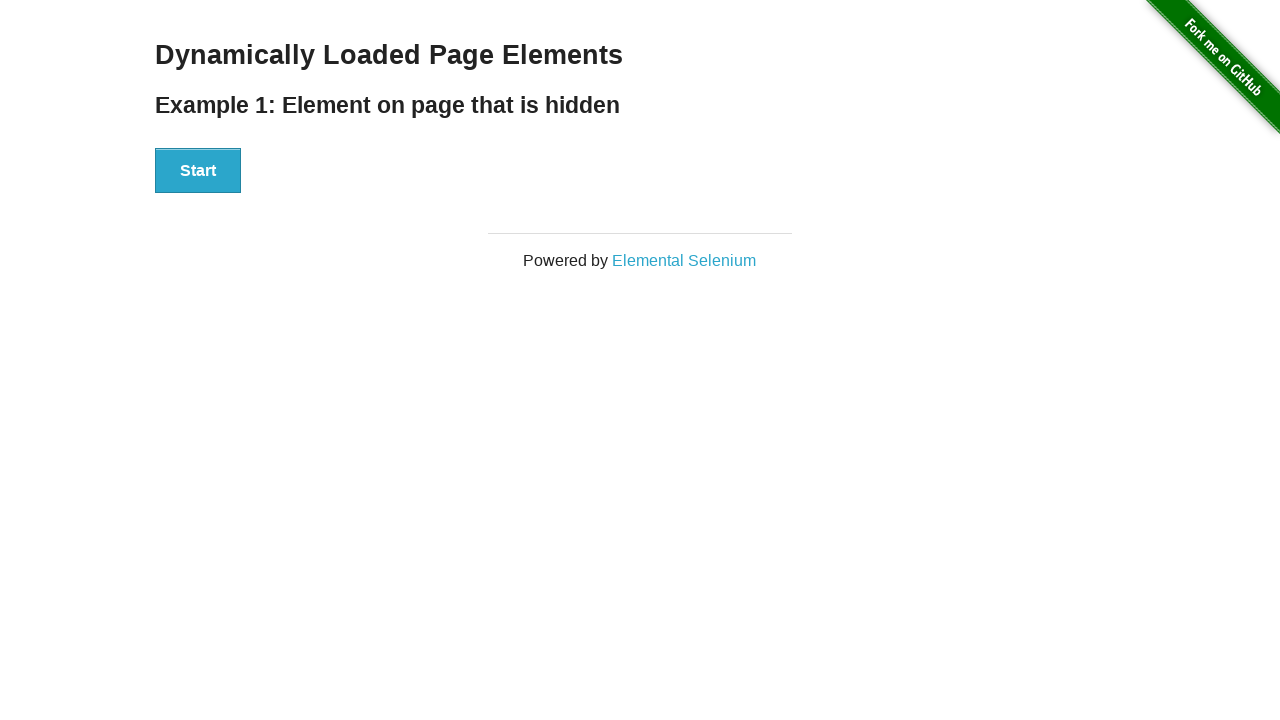

Clicked start button to trigger dynamic loading at (198, 171) on xpath=.//*[@id='start']/button
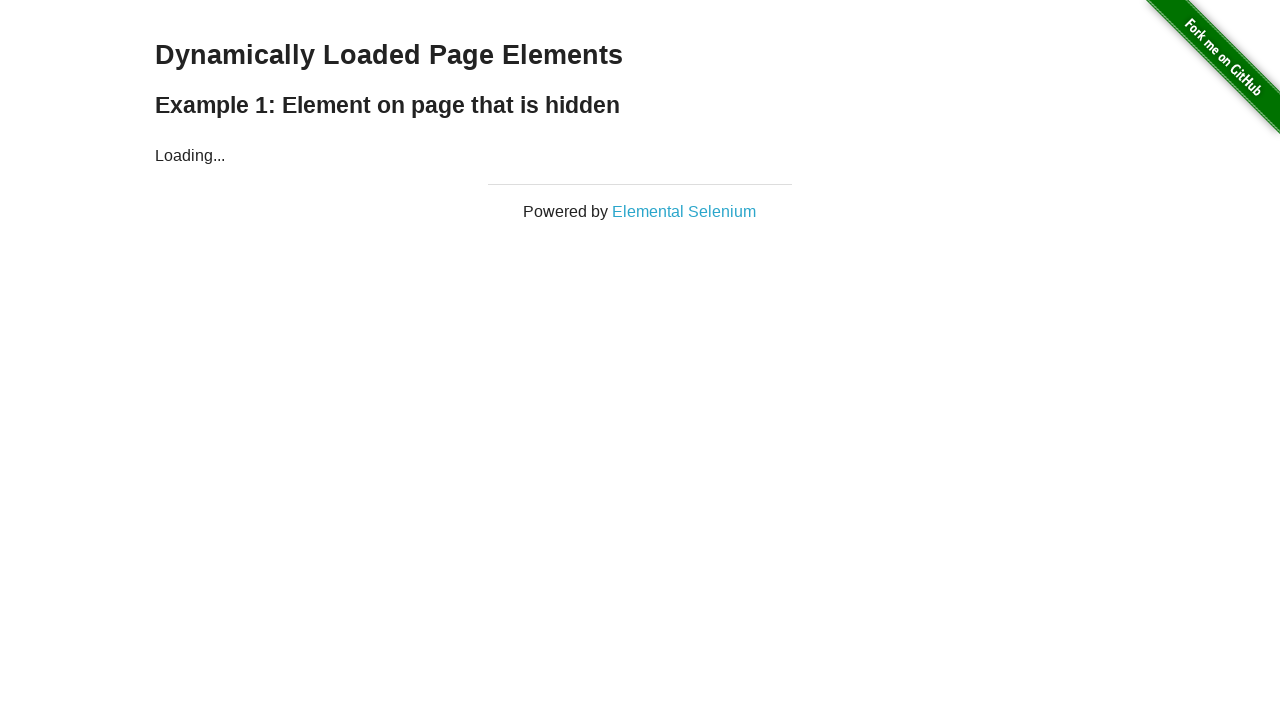

Waited for dynamically loaded content to appear
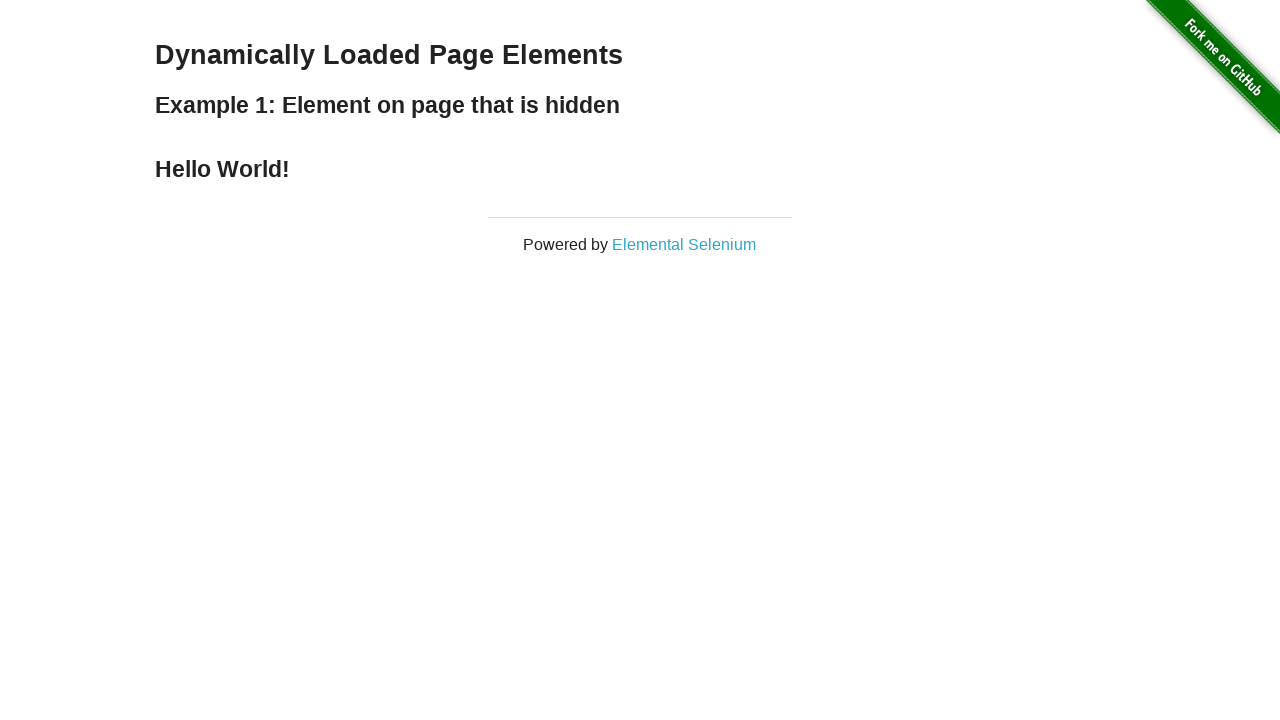

Located the dynamically loaded h4 element
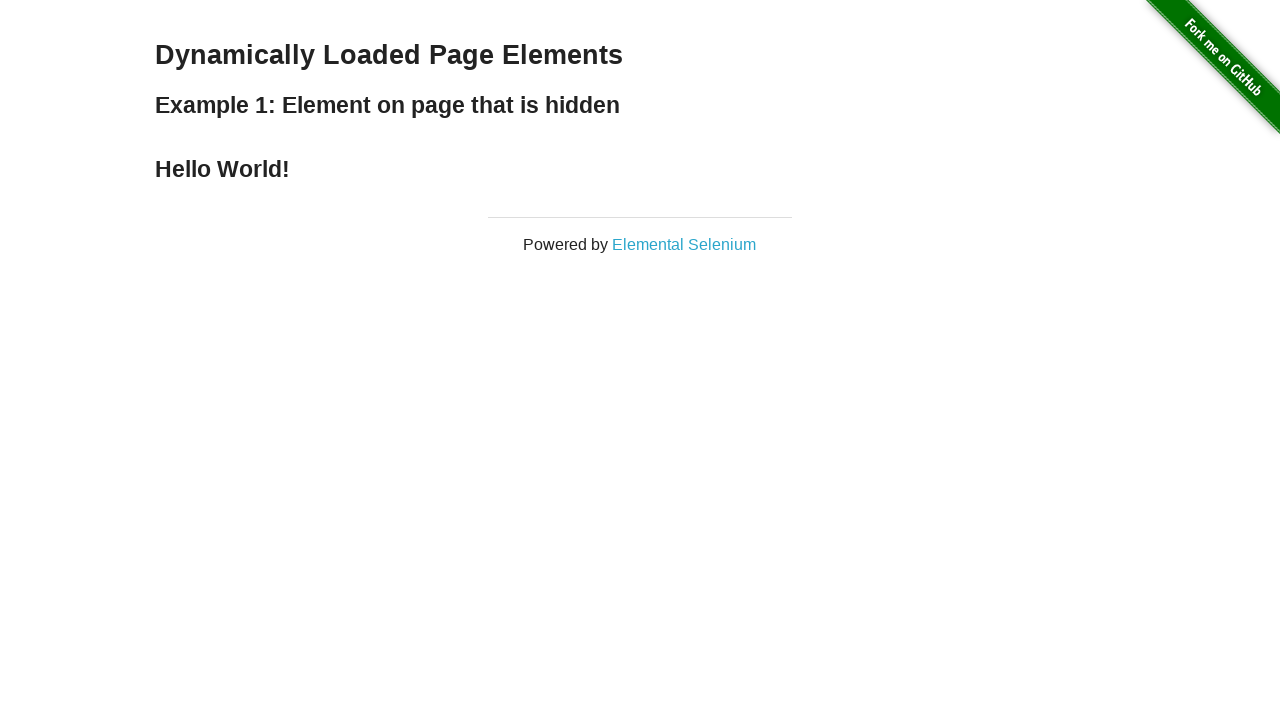

Verified and printed the text content: Hello World!
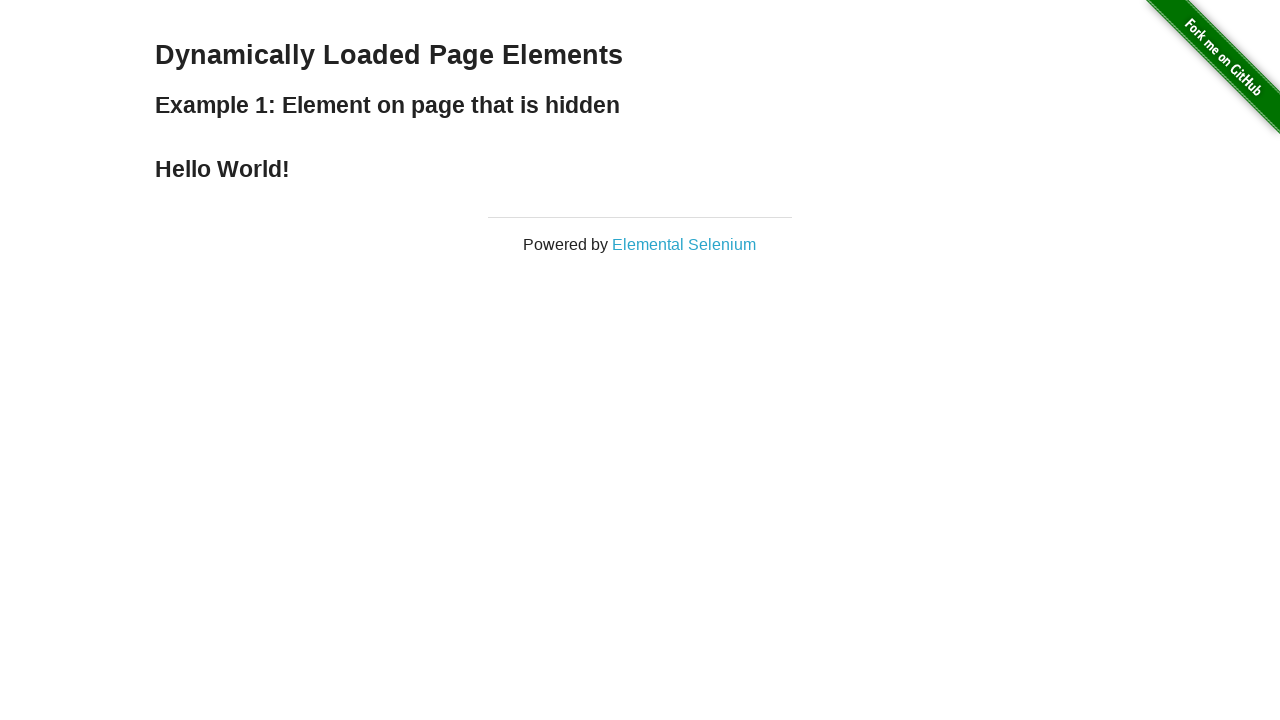

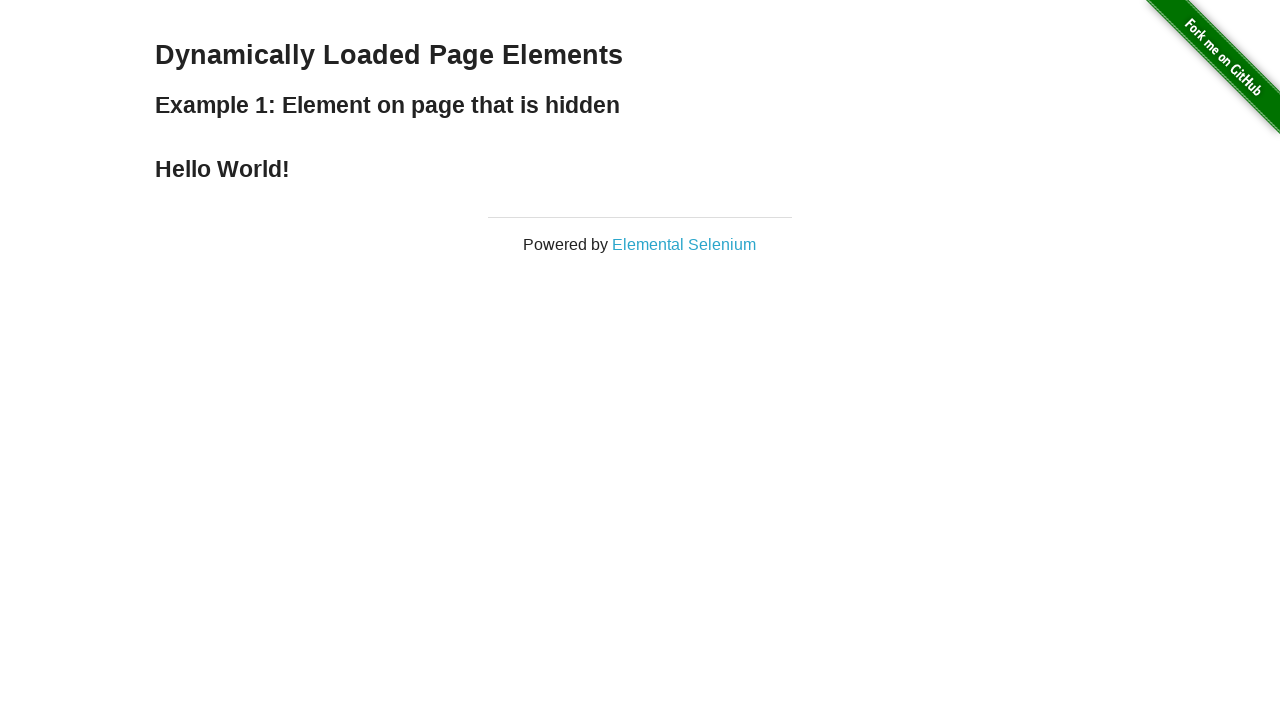